Tests drag and drop functionality by dragging an element and moving it to a drop zone on the DemoQA practice site

Starting URL: https://demoqa.com/droppable

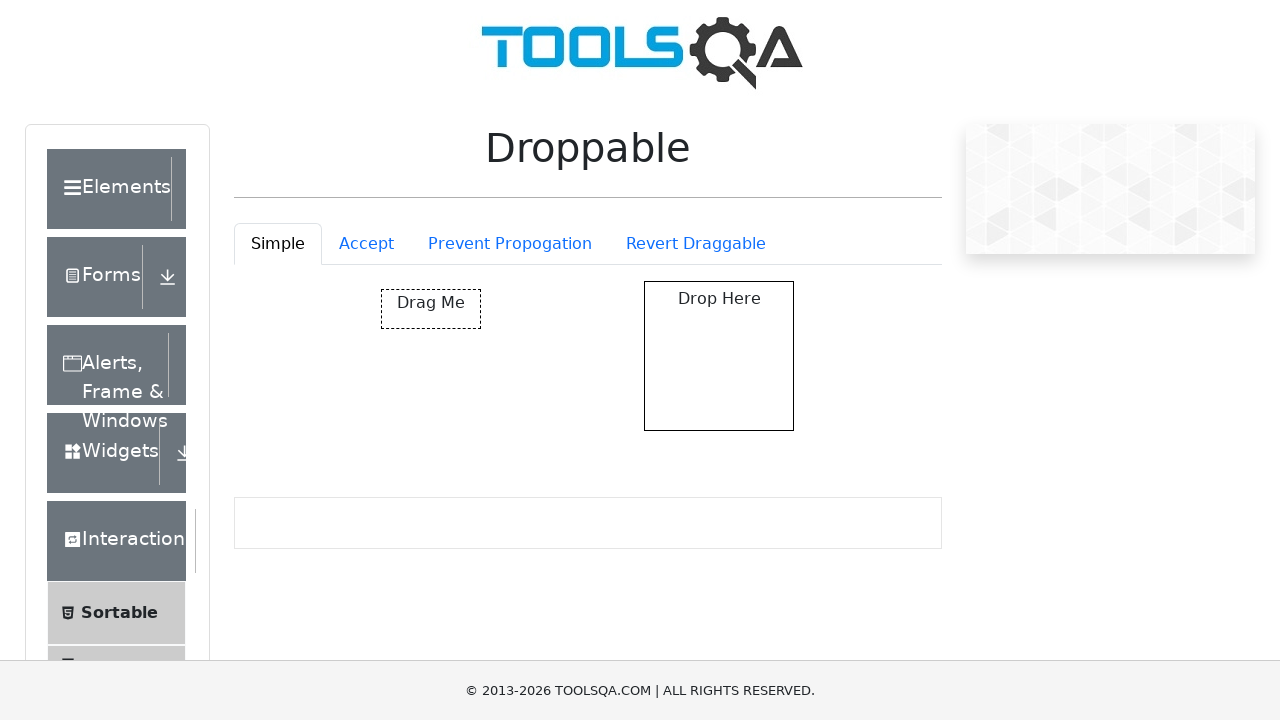

Located the draggable element with id='draggable'
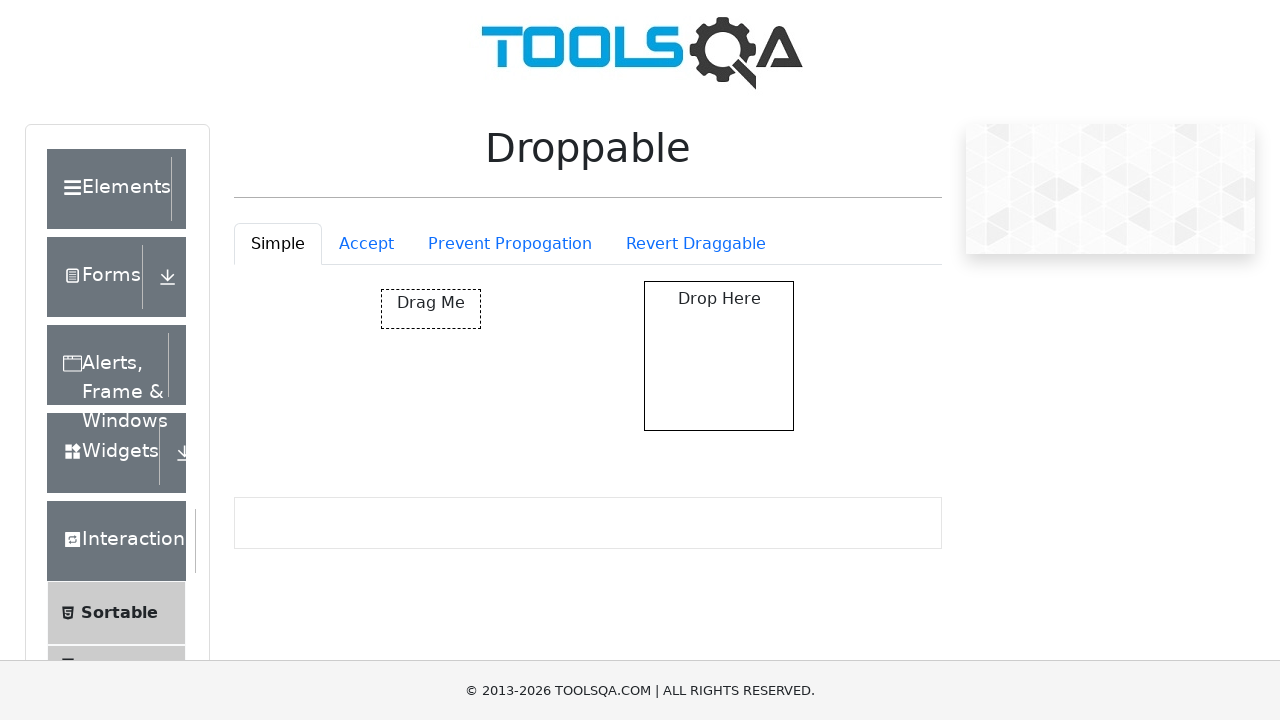

Located the drop area with id='droppable'
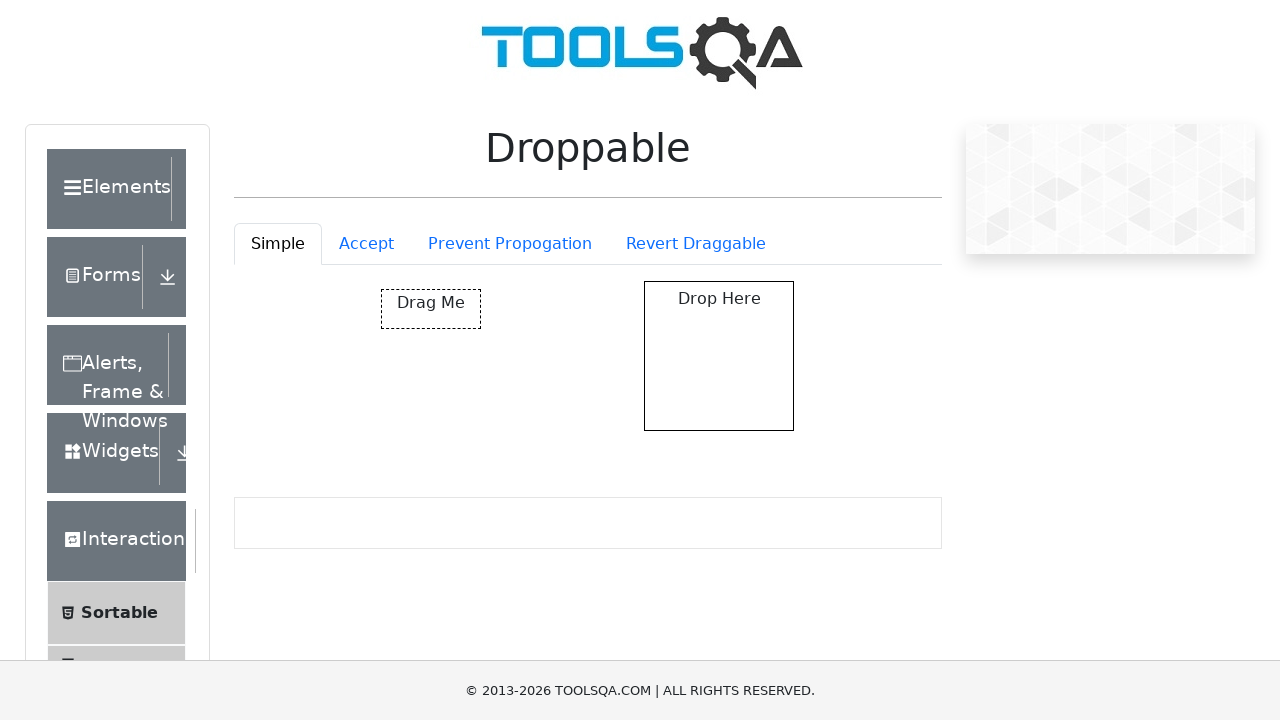

Draggable element became visible
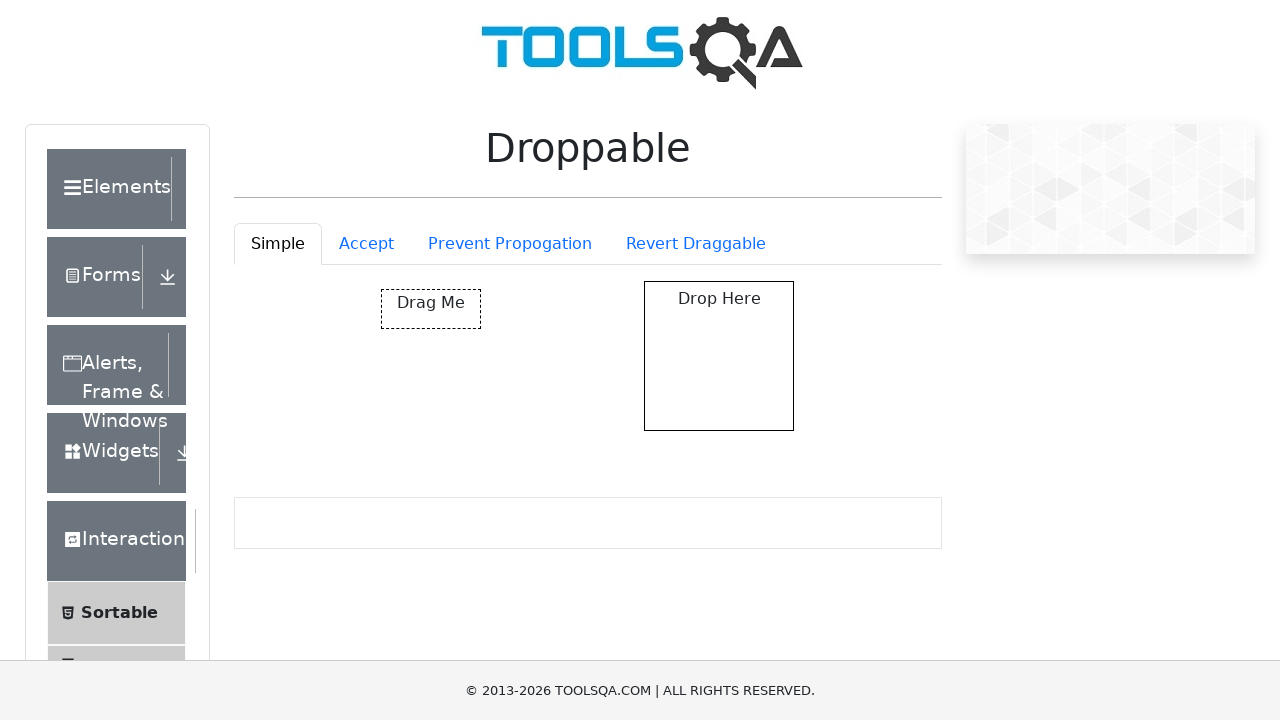

Drop area became visible
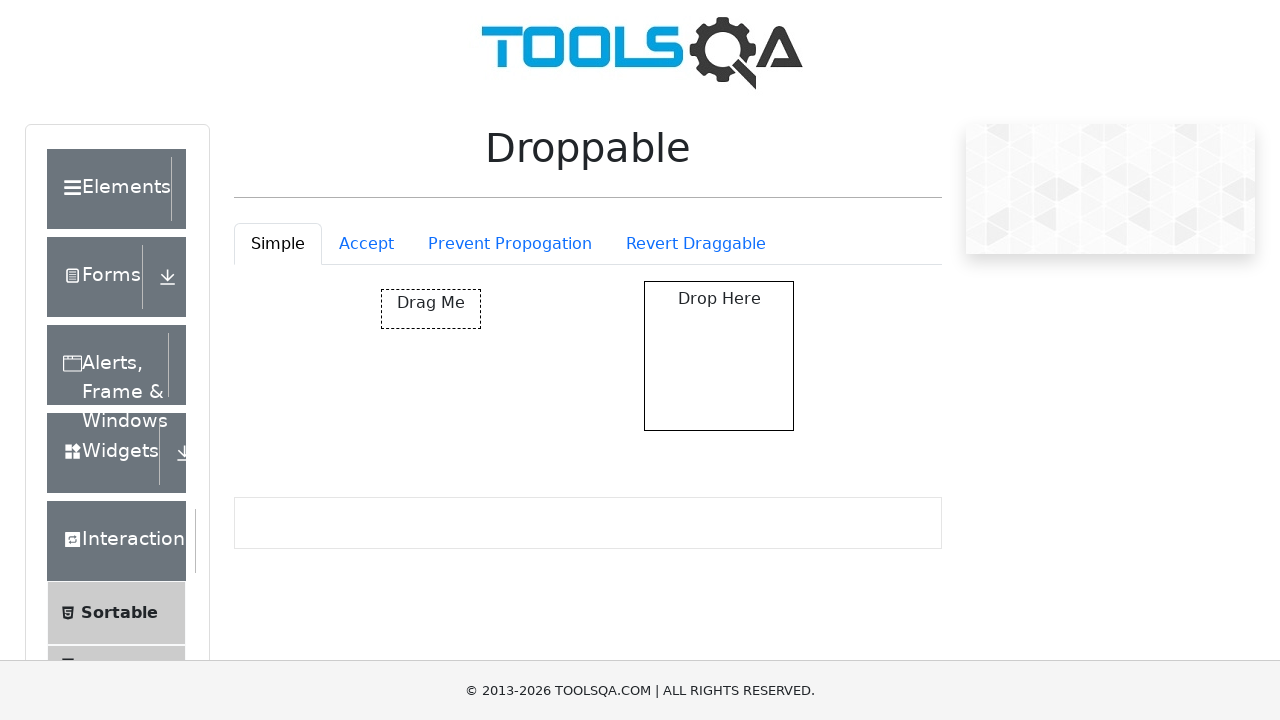

Dragged element to drop zone and dropped it successfully at (719, 356)
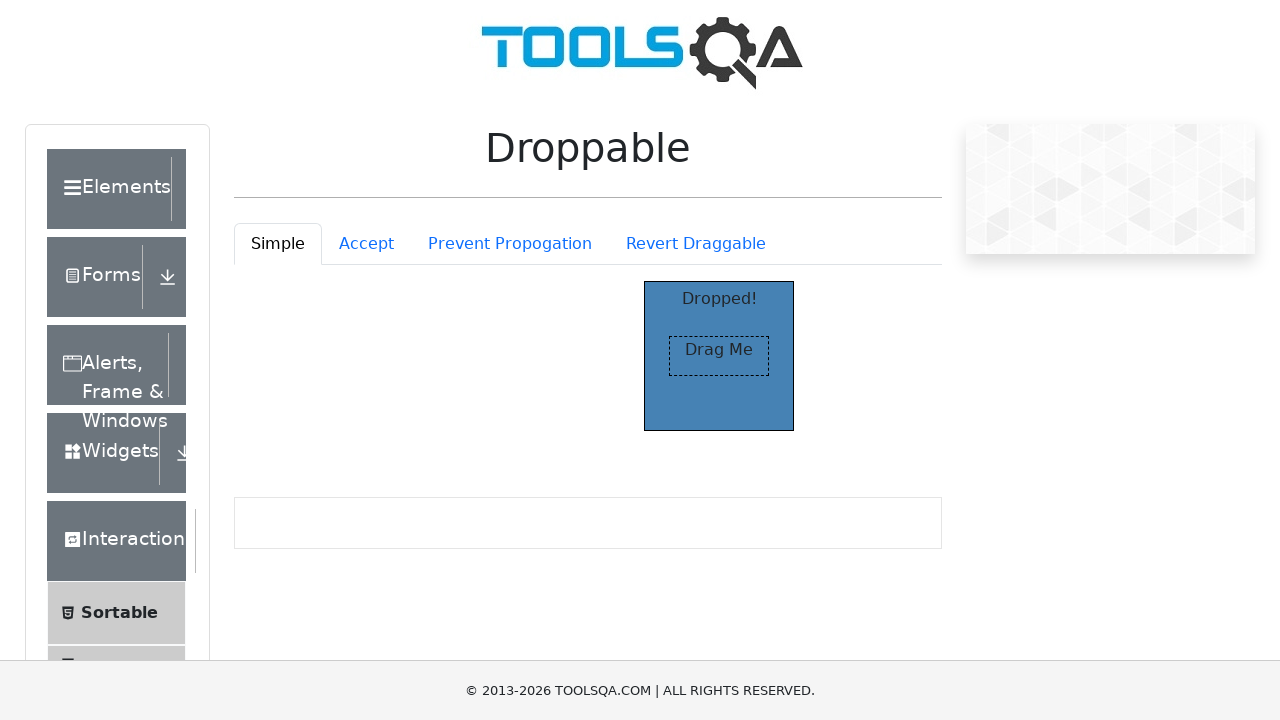

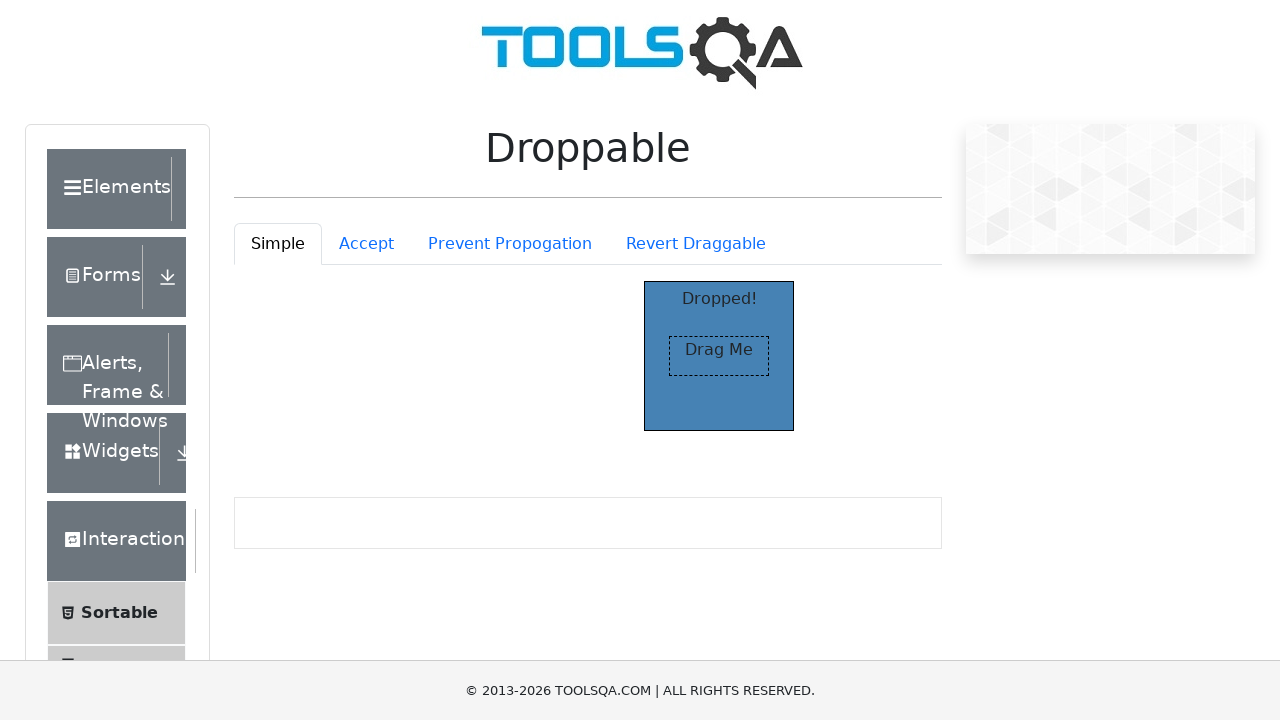